Tests JavaScript alert popup handling by clicking a timer alert button, waiting for the delayed alert to appear, and accepting it.

Starting URL: https://demoqa.com/alerts

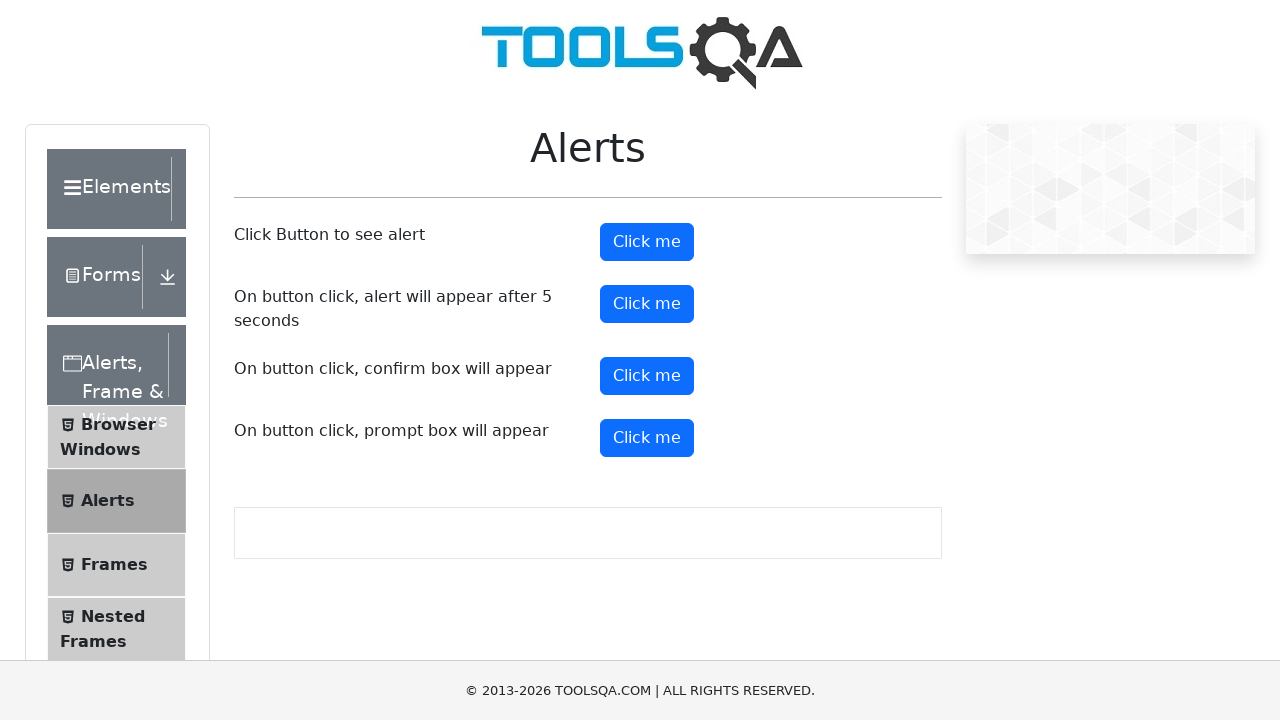

Clicked the timer alert button at (647, 304) on #timerAlertButton
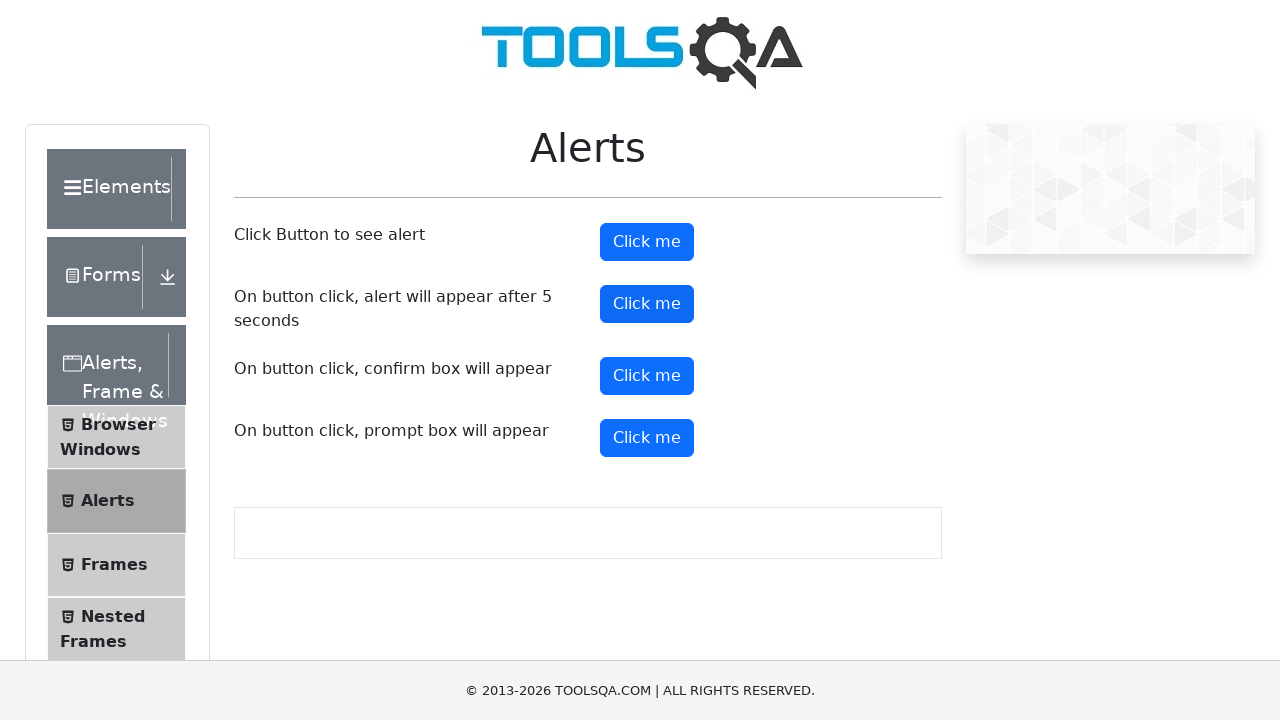

Set up dialog event listener to auto-accept alerts
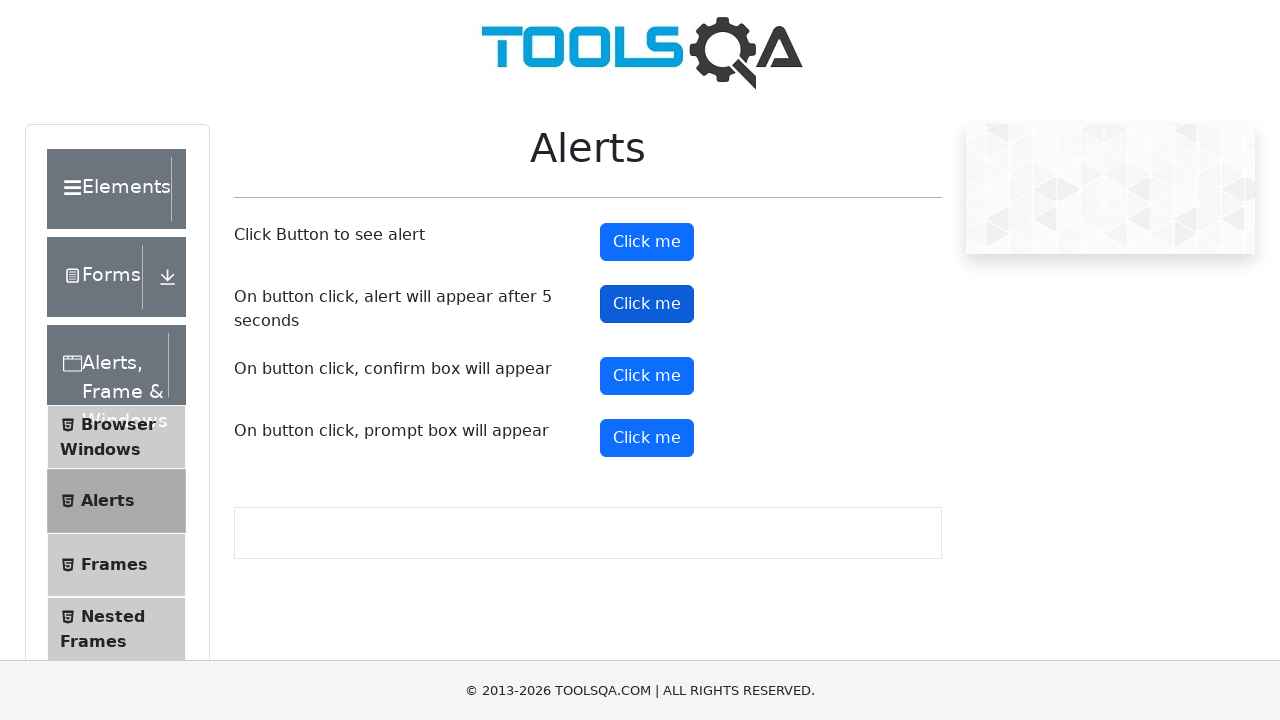

Waited 6 seconds for the timed alert to appear and be accepted
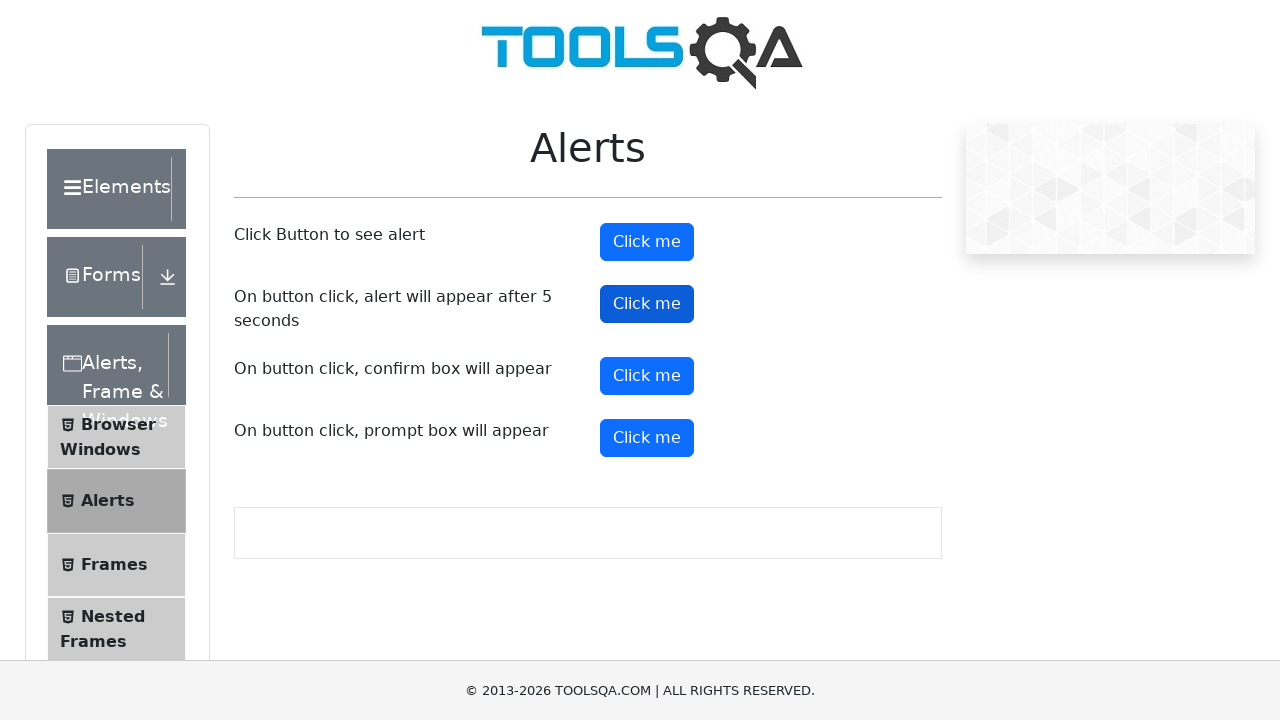

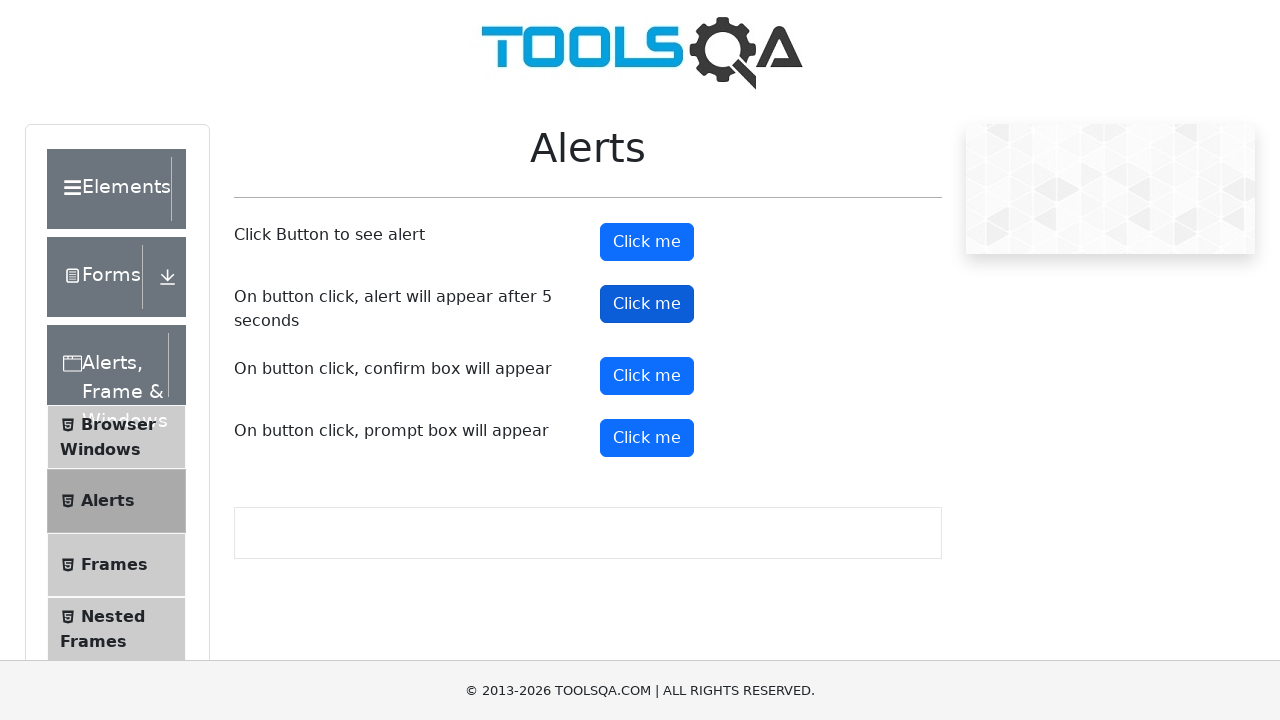